Tests a dropdown datepicker widget by selecting a specific date (March 8, 2028) through year dropdown selection, month navigation, and date clicking within an iframe.

Starting URL: https://www.globalsqa.com/demo-site/datepicker/#DropDown%20DatePicker

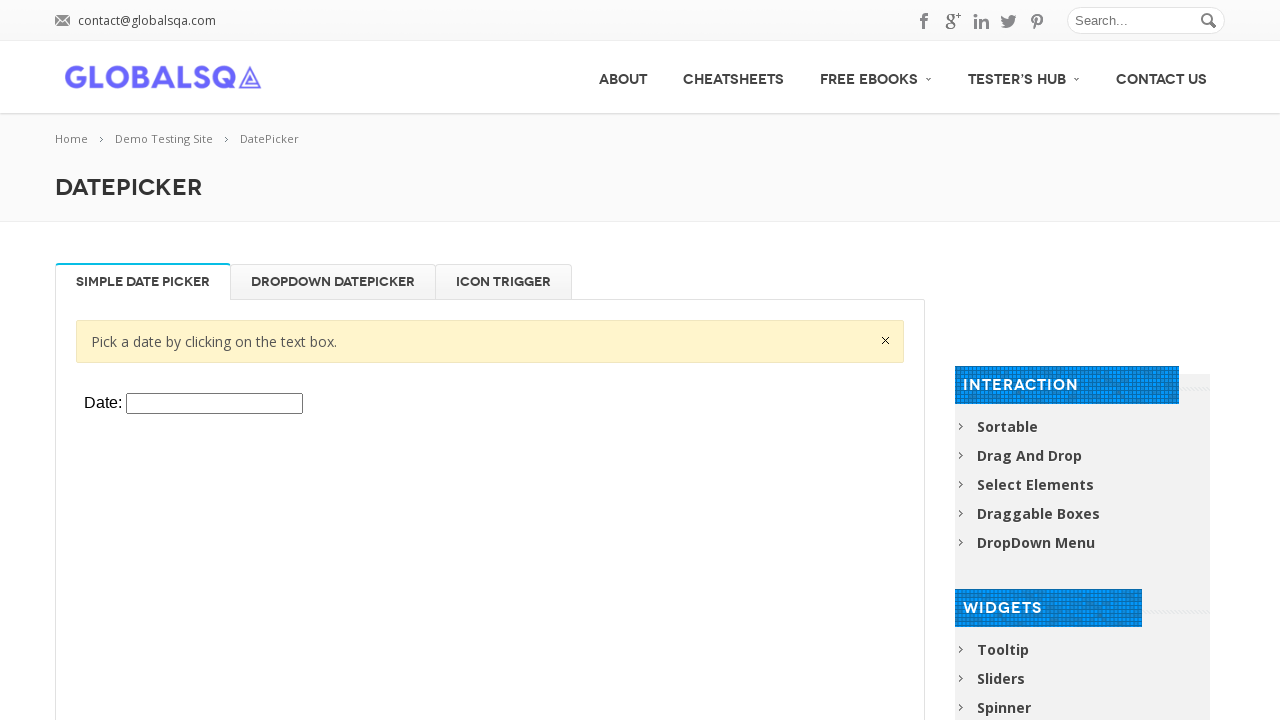

Clicked on DropDown DatePicker tab at (333, 282) on li#DropDown\ DatePicker
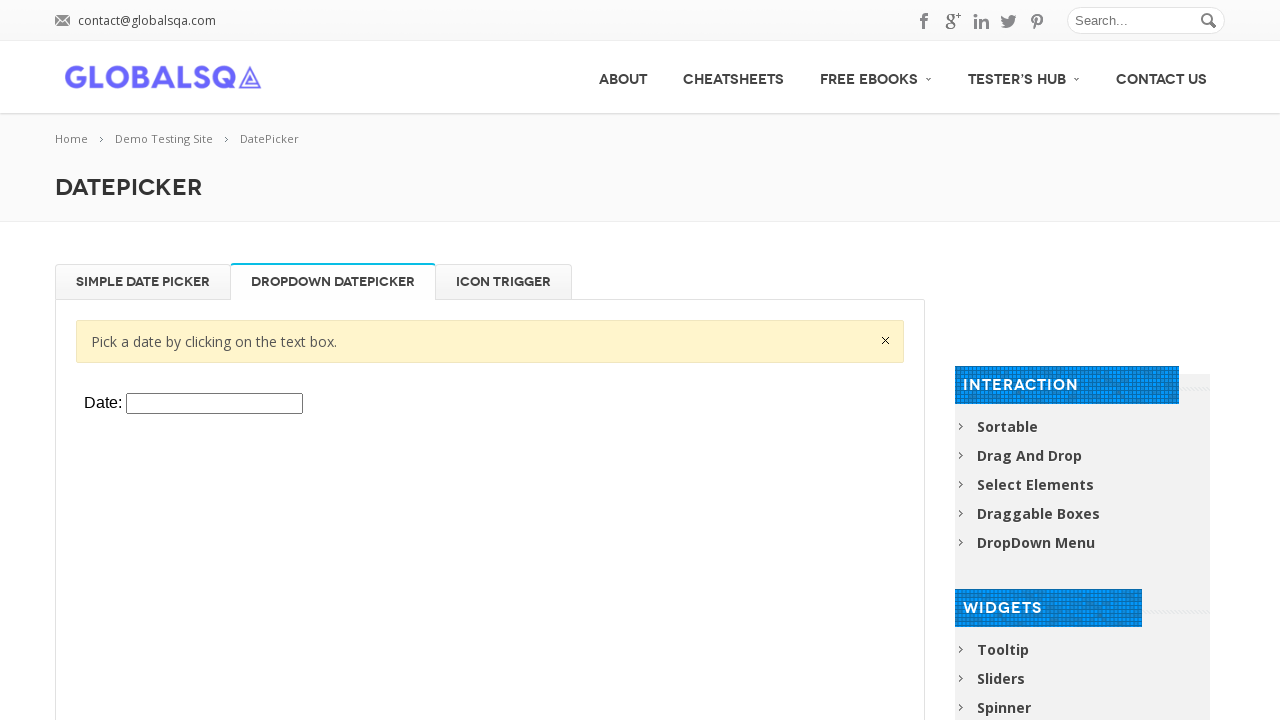

Located iframe containing datepicker
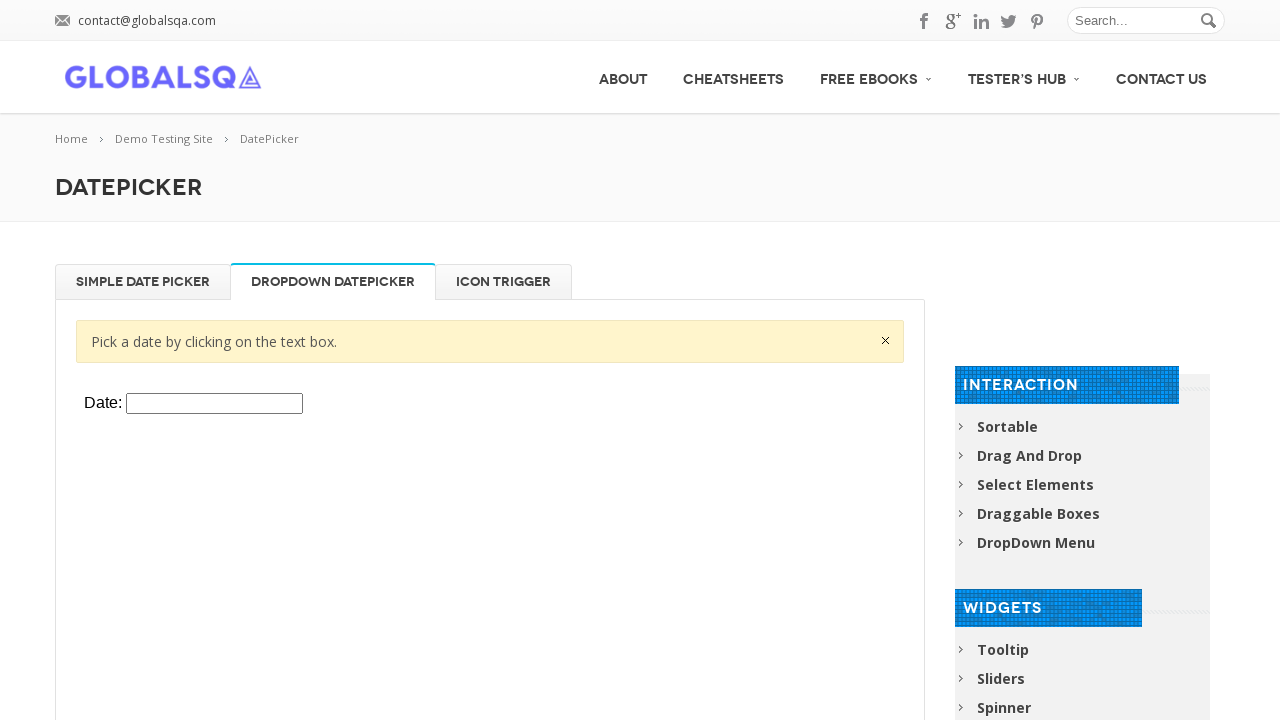

Clicked datepicker input to open calendar at (214, 404) on iframe.demo-frame[src*='dropdown-month-year.html'] >> internal:control=enter-fra
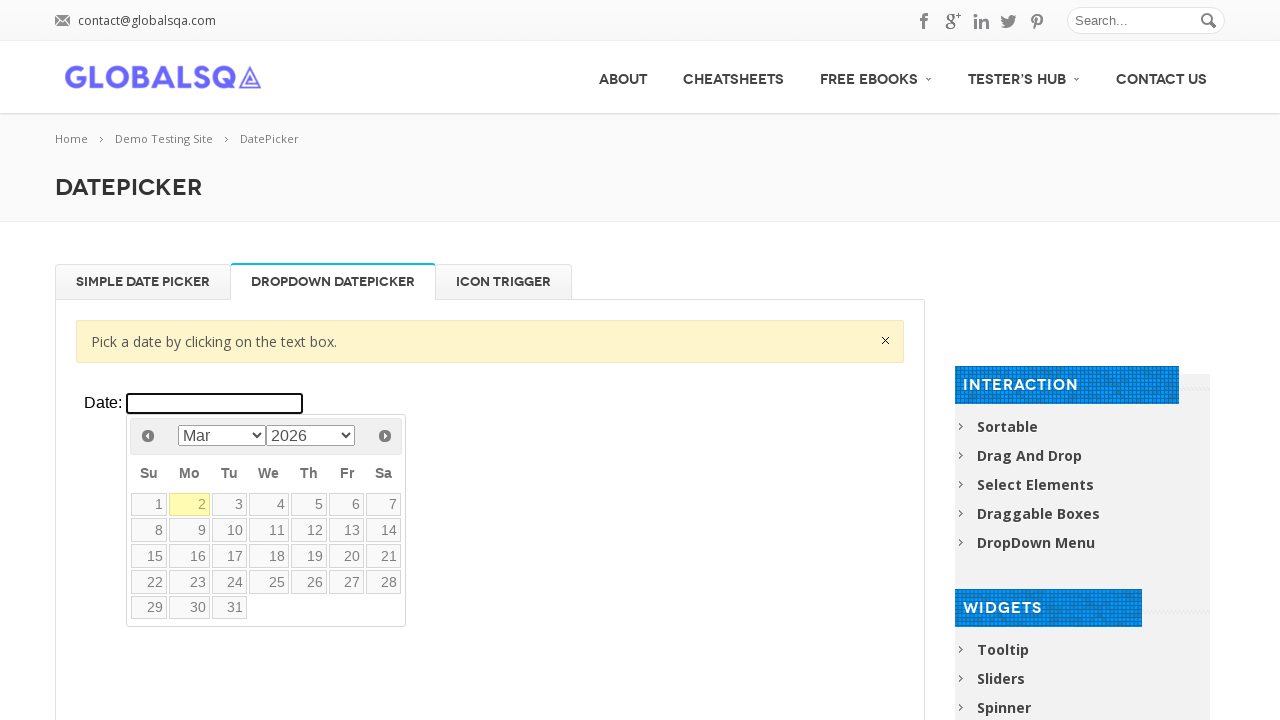

Selected year 2028 from dropdown on iframe.demo-frame[src*='dropdown-month-year.html'] >> internal:control=enter-fra
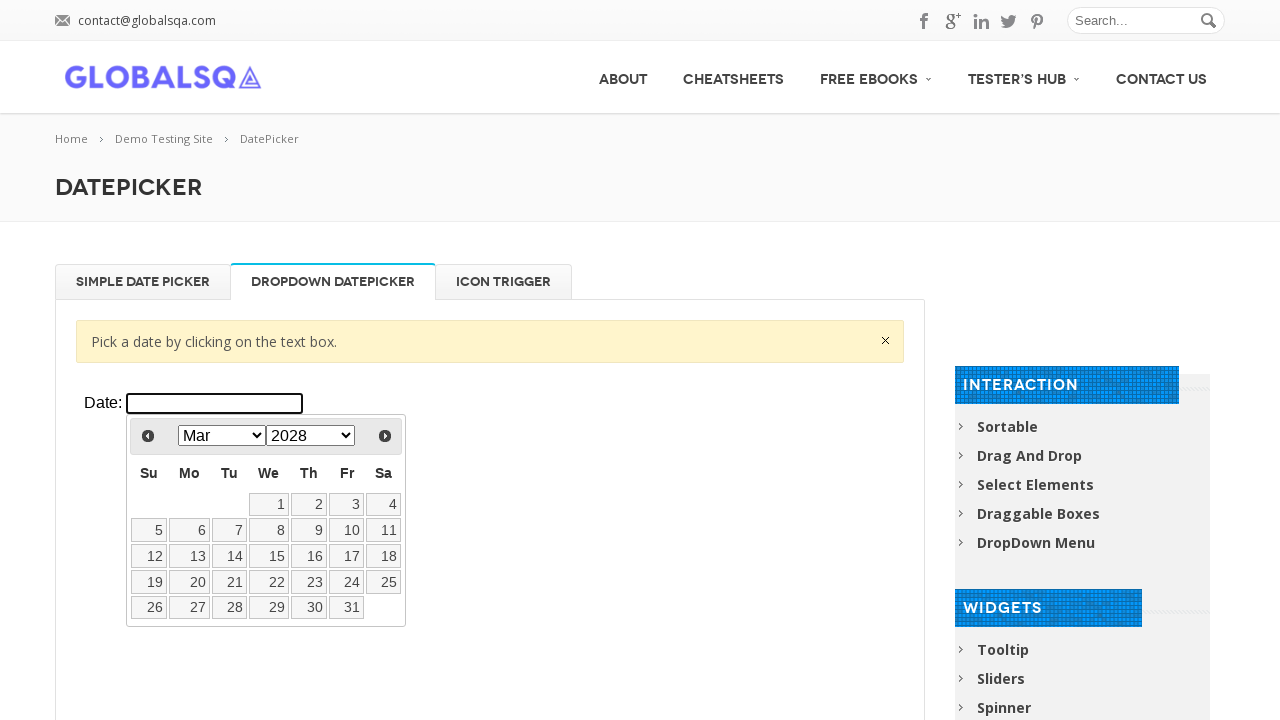

Reached target month Mar
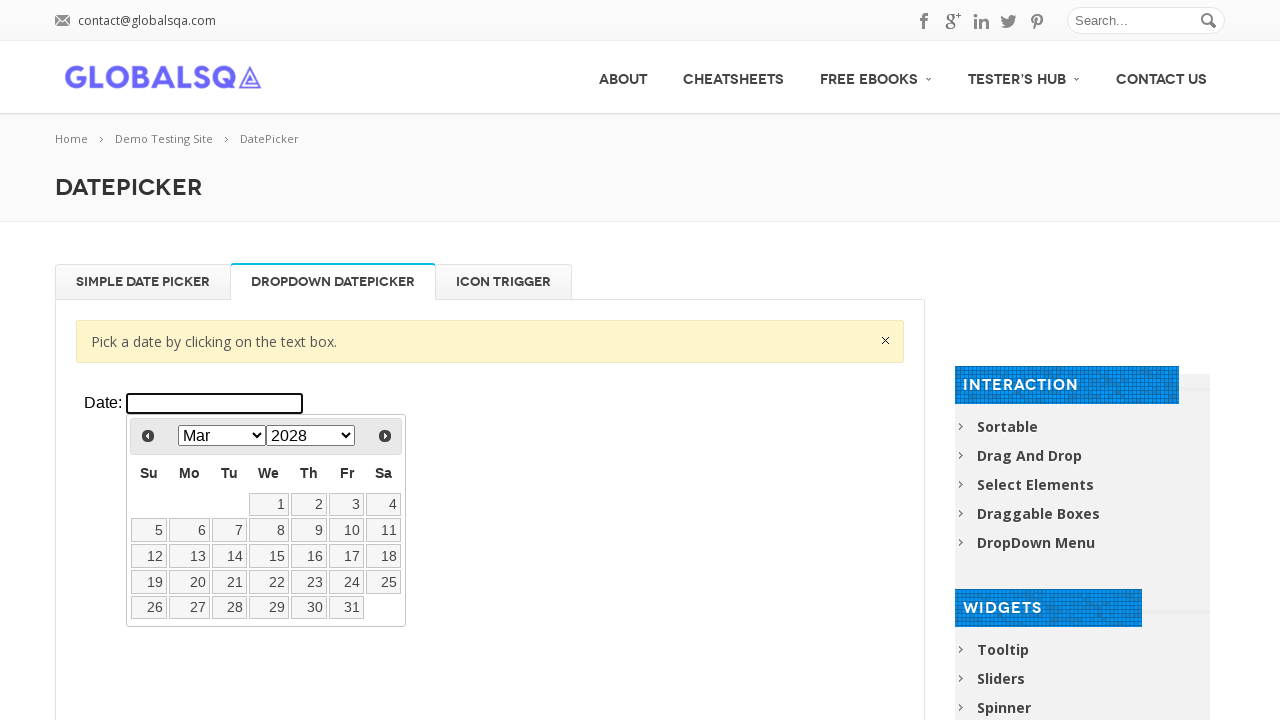

Selected date 8 from calendar at (269, 530) on iframe.demo-frame[src*='dropdown-month-year.html'] >> internal:control=enter-fra
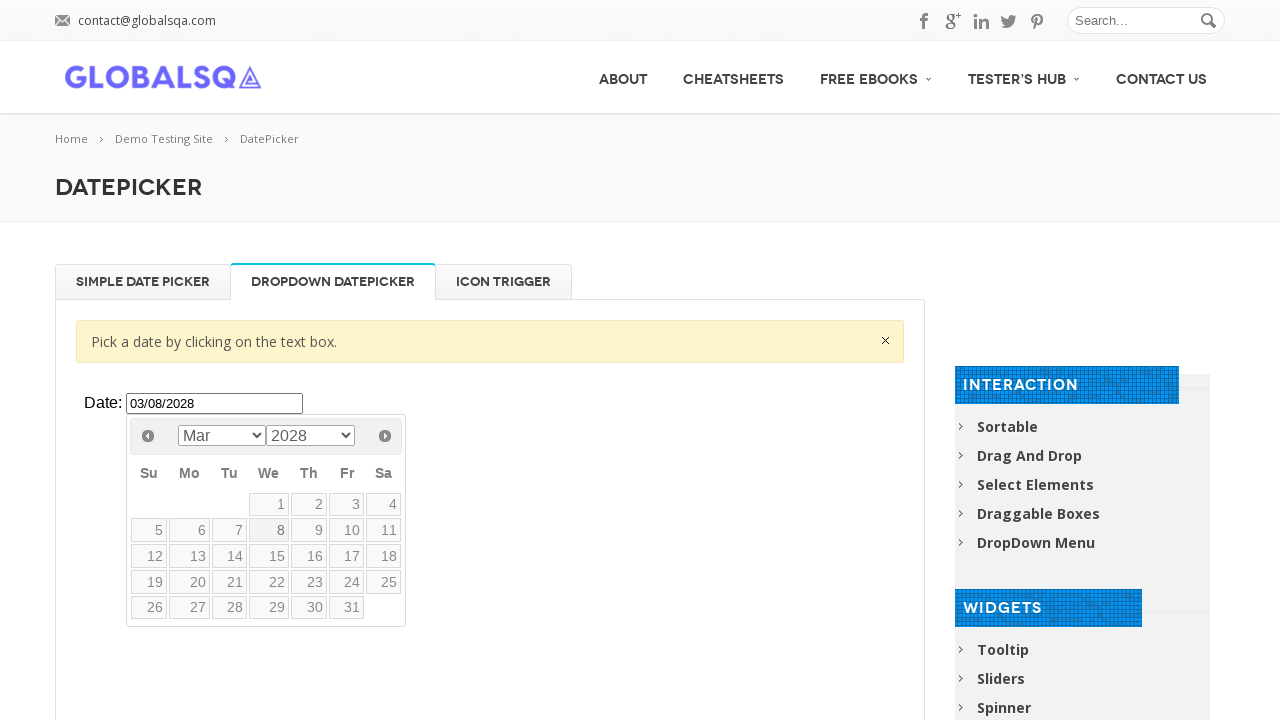

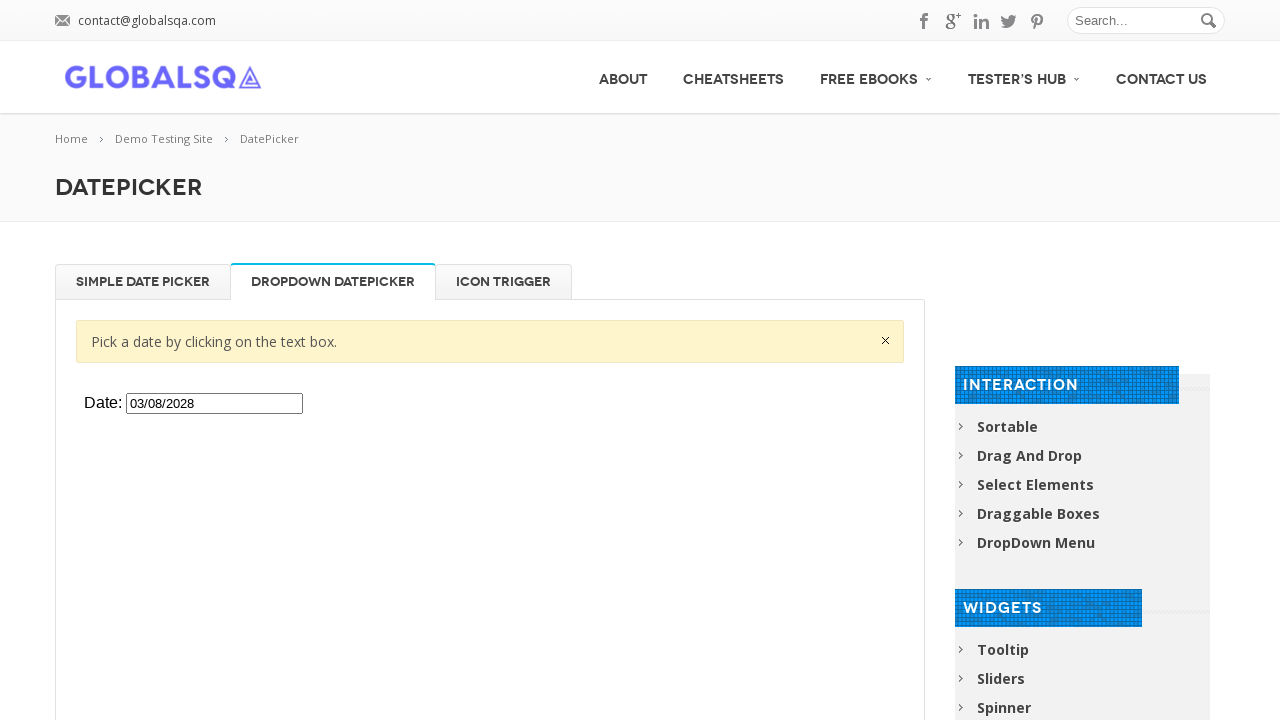